Locates and reads table content from the product table

Starting URL: https://www.rahulshettyacademy.com/AutomationPractice/

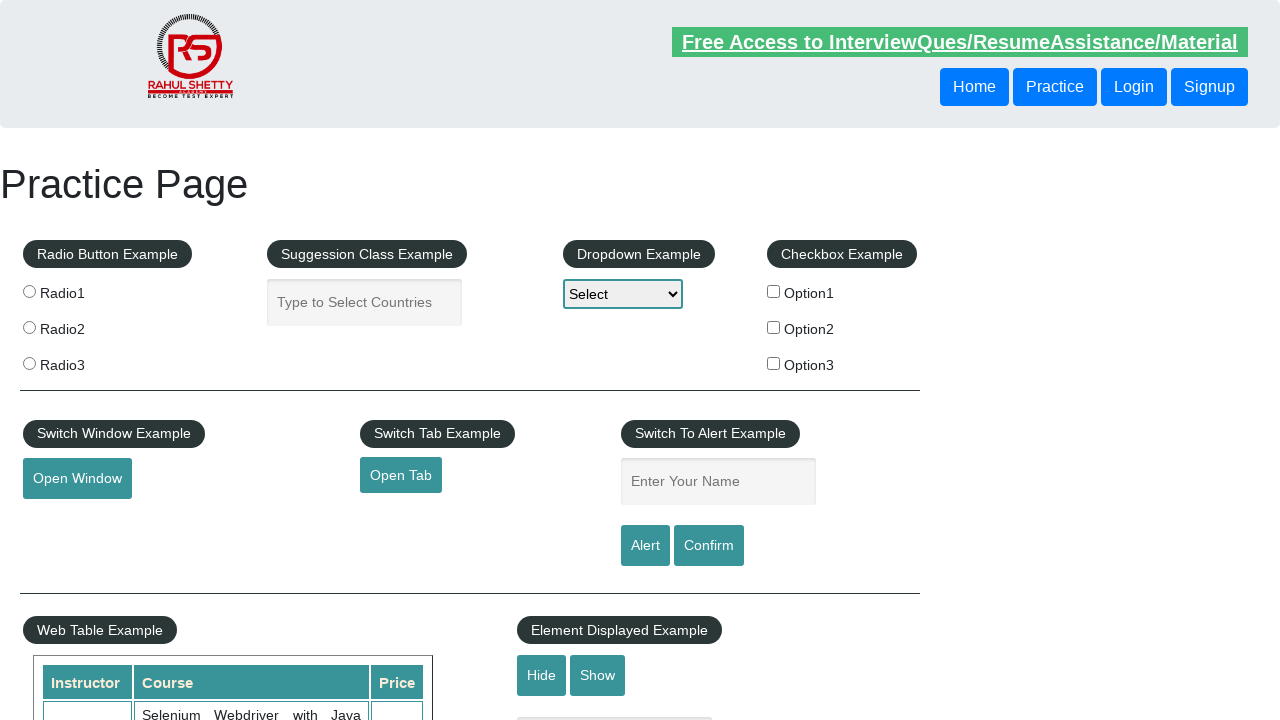

Waited for product table to load
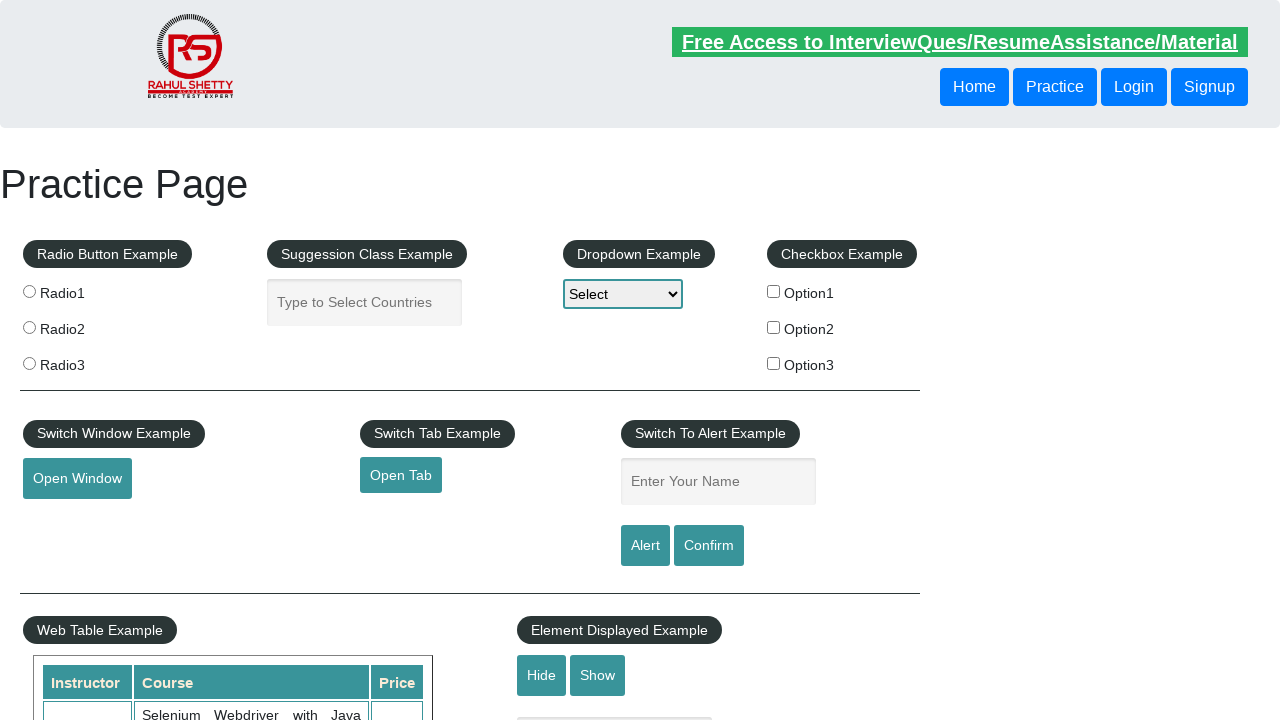

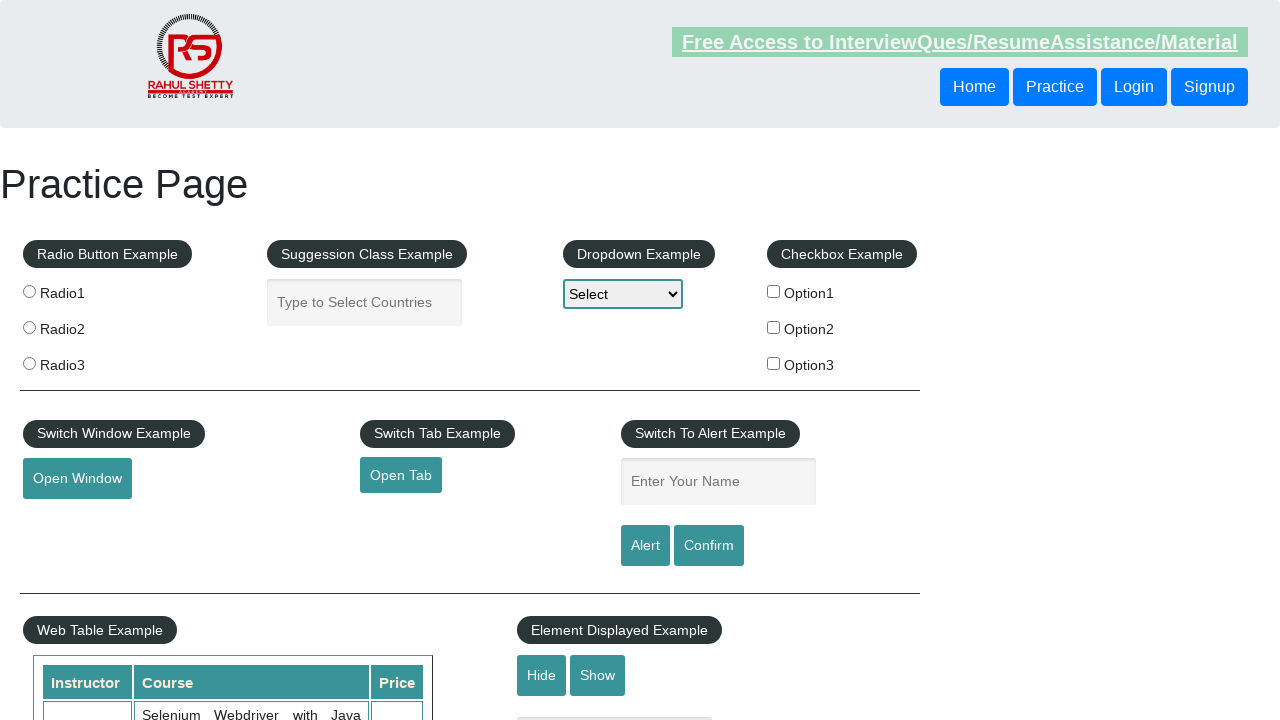